Tests hover functionality by hovering over a user element to reveal hidden content

Starting URL: https://the-internet.herokuapp.com/hovers

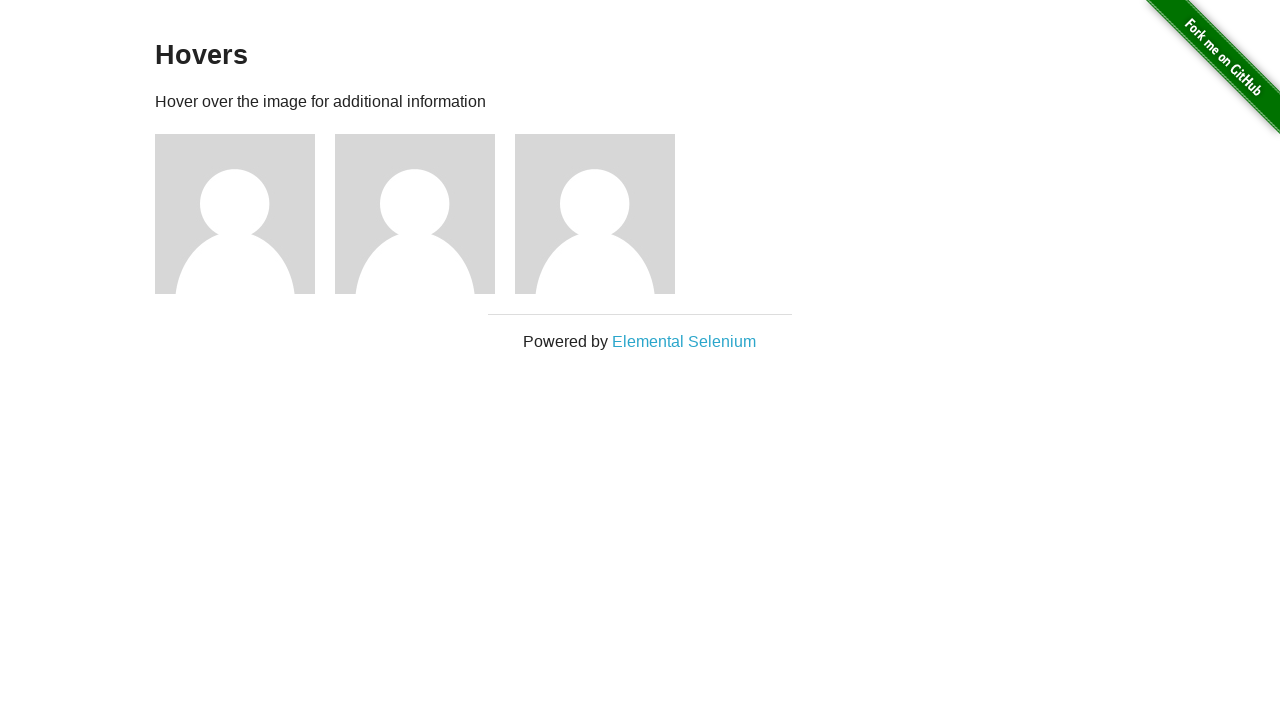

Located the first user figure element
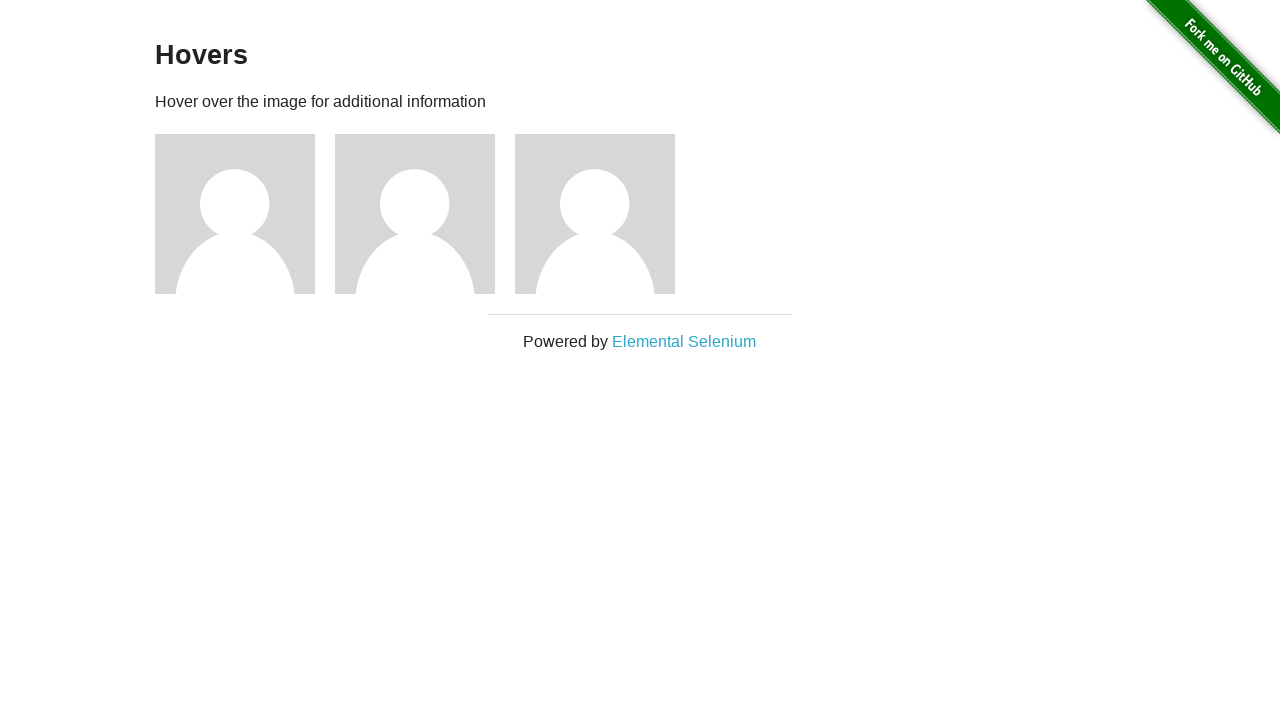

Hovered over the first user figure to reveal hidden content at (245, 214) on xpath=//div[@class='figure'][1]
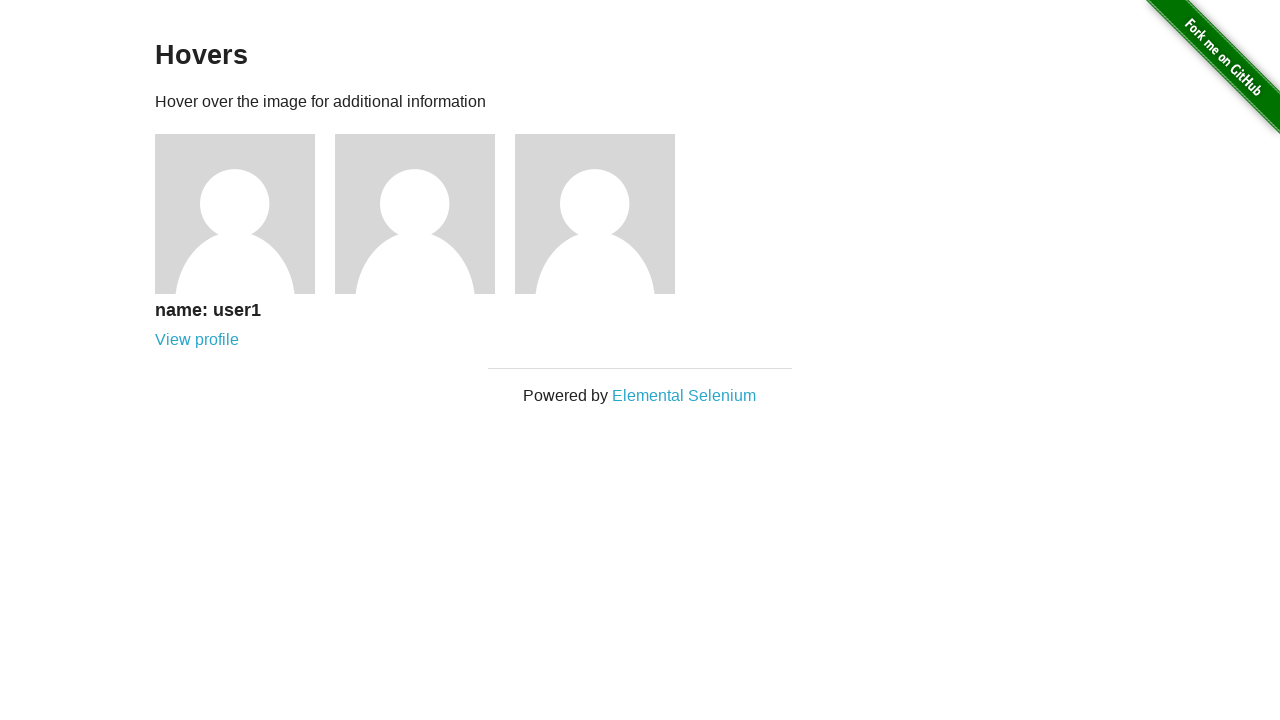

Caption became visible after hovering
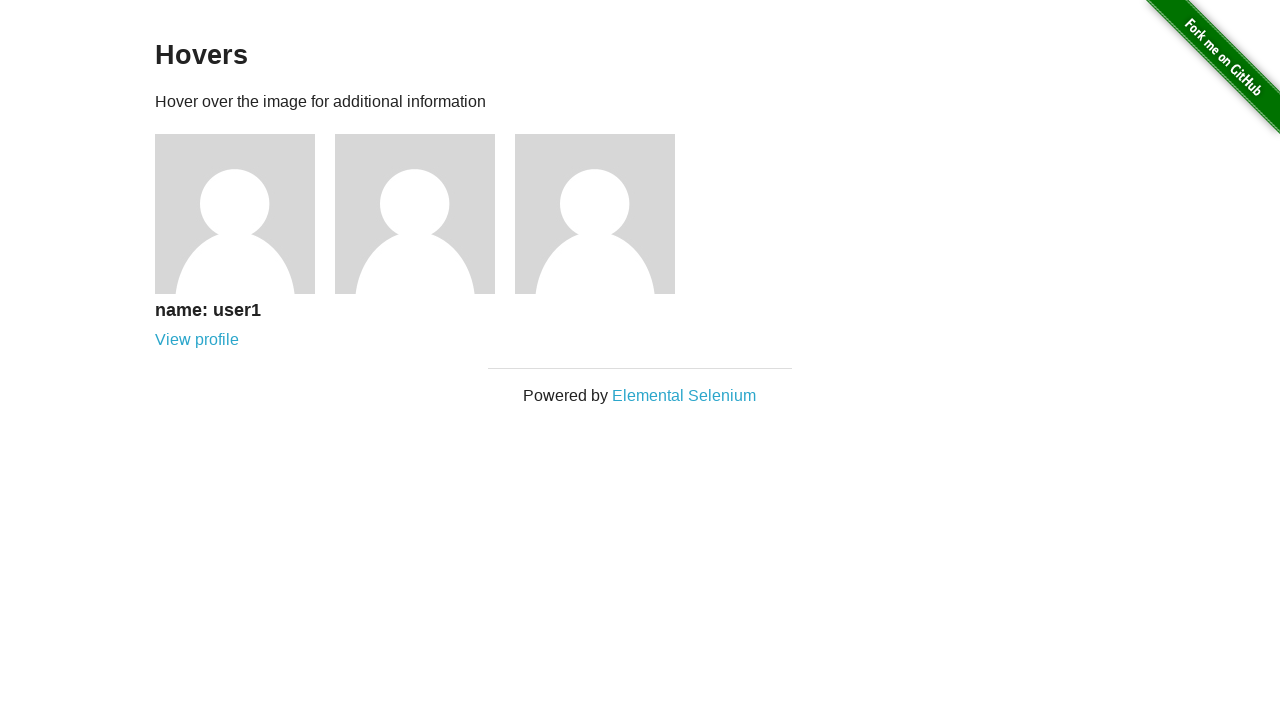

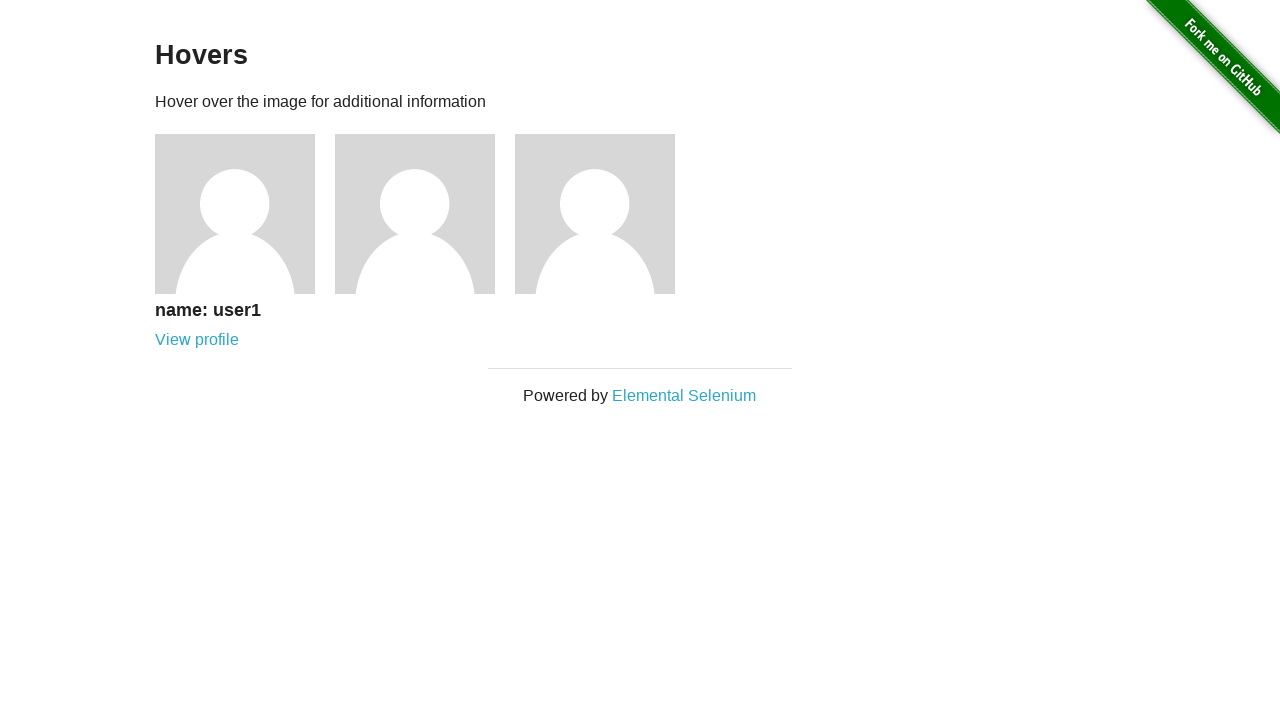